Solves a math problem on a form by reading a value, calculating the result using a logarithmic formula, and submitting the answer along with checkbox and radio button selections

Starting URL: http://suninjuly.github.io/math.html

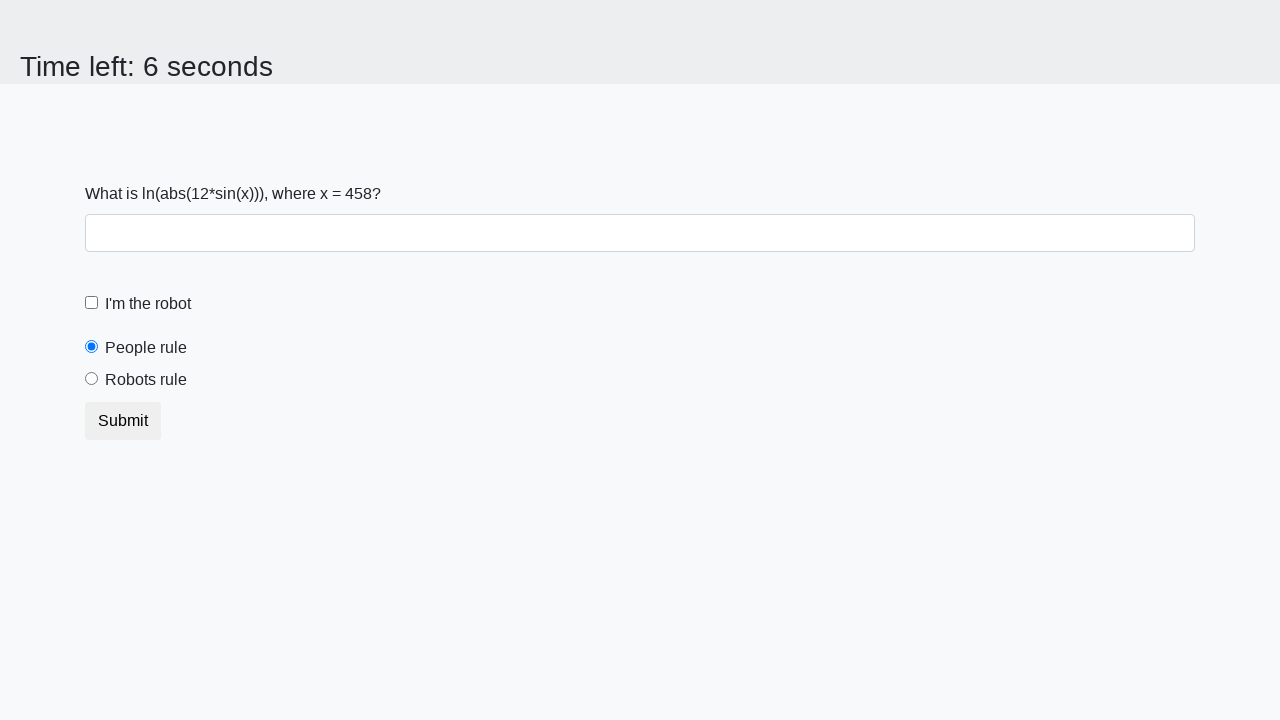

Retrieved x value from input_value element
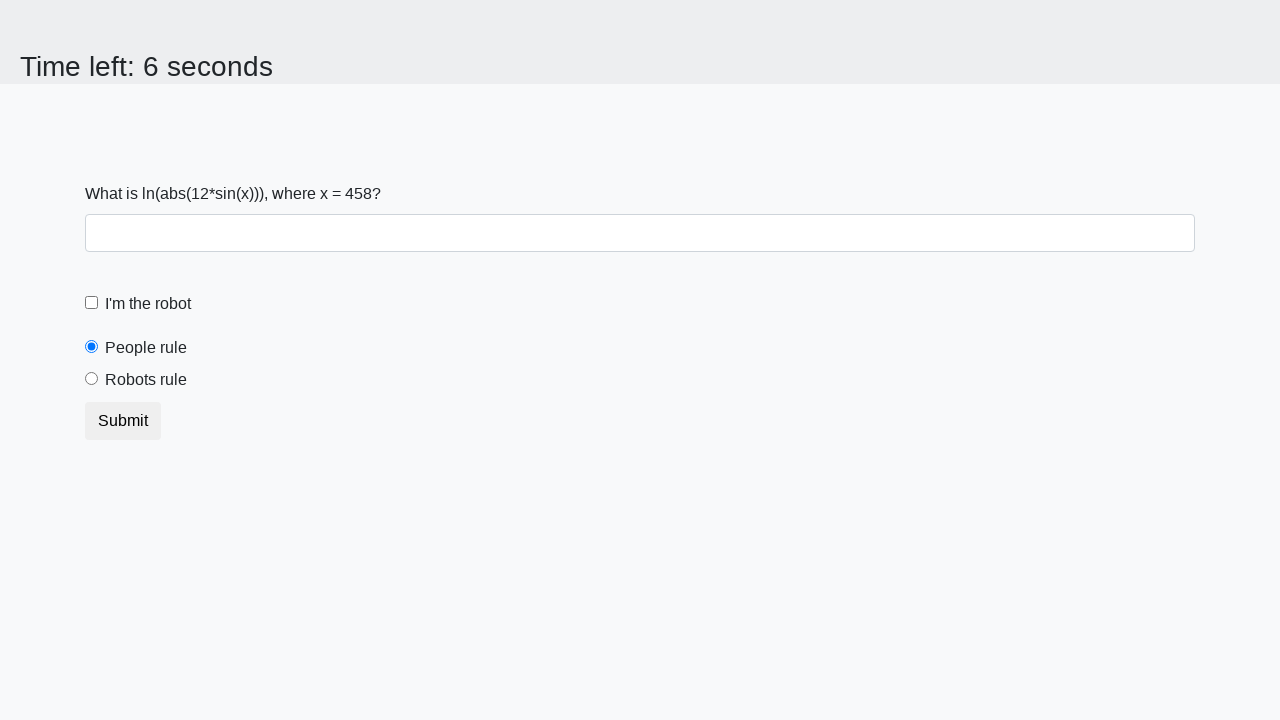

Calculated logarithmic result: 2.0116417906120065
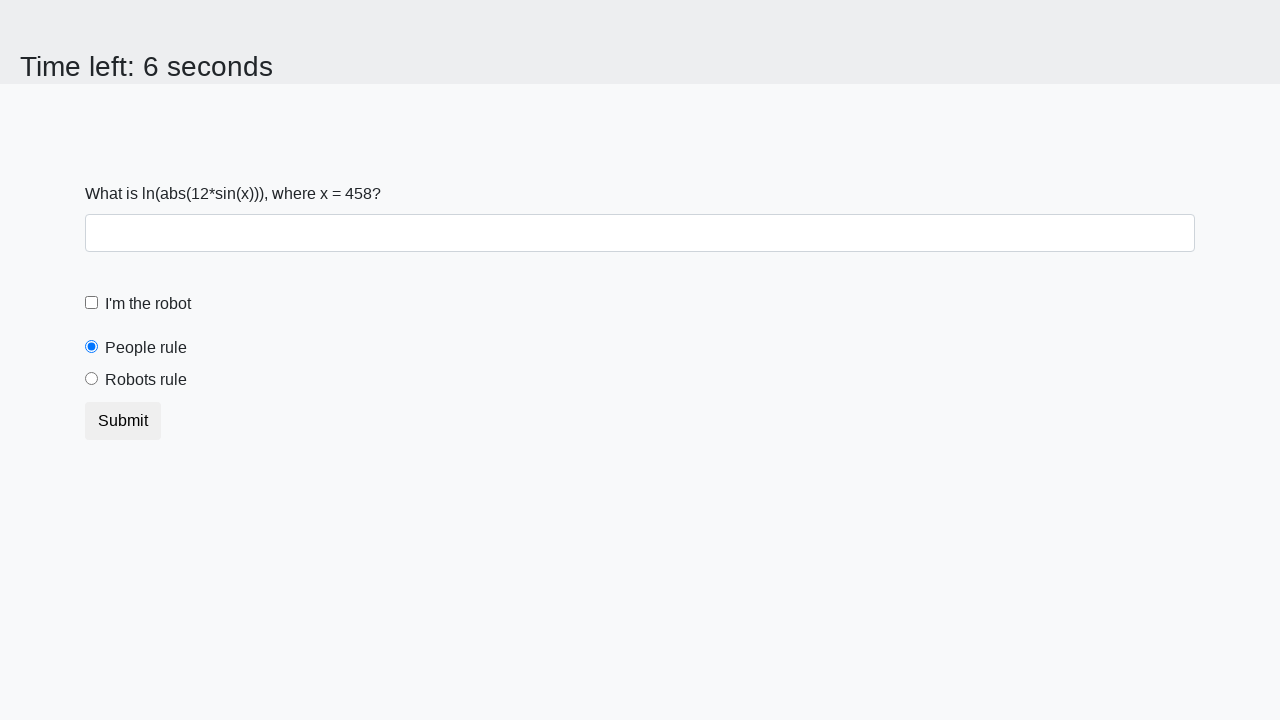

Filled answer field with calculated value on #answer
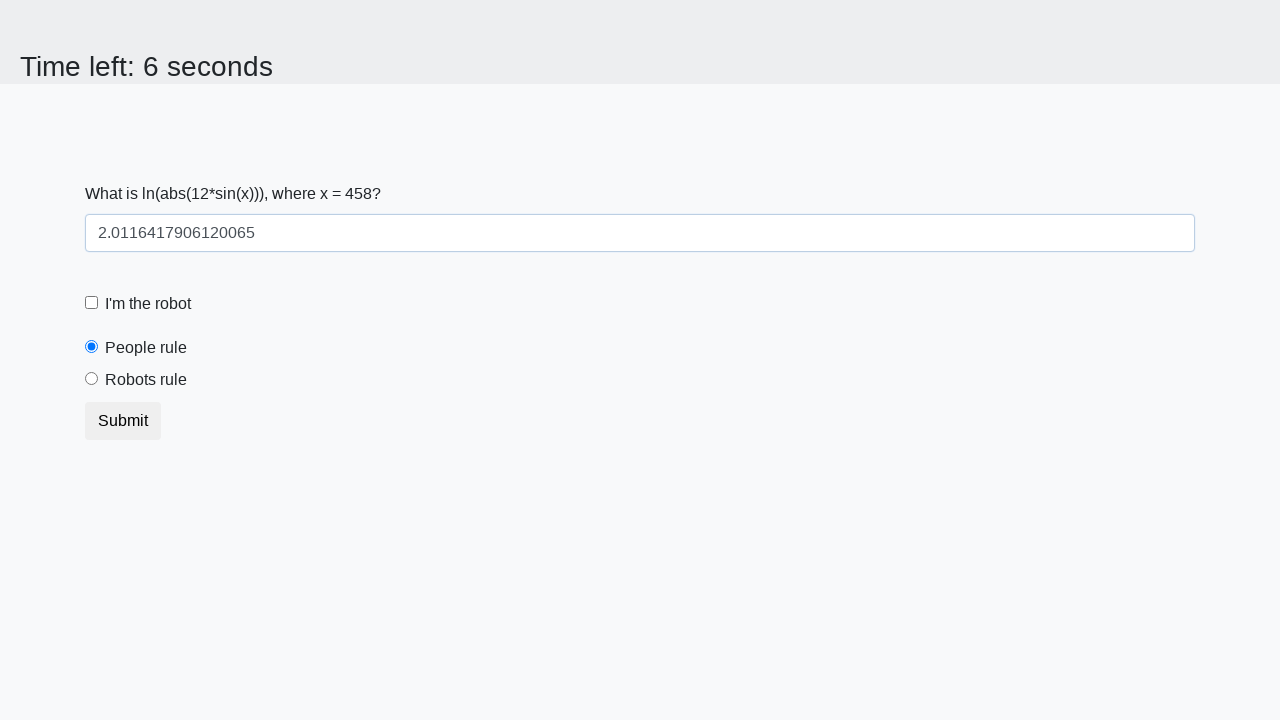

Checked the robot checkbox at (92, 303) on #robotCheckbox
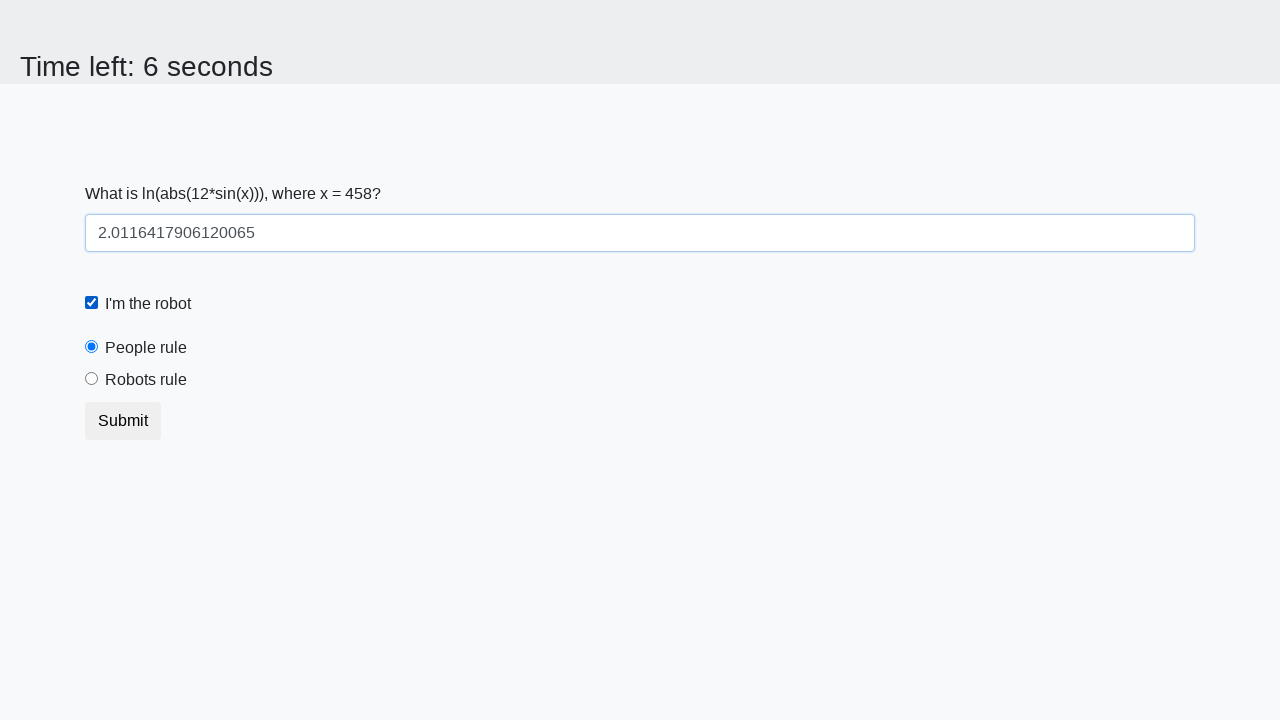

Selected the 'robots rule' radio button at (92, 379) on #robotsRule
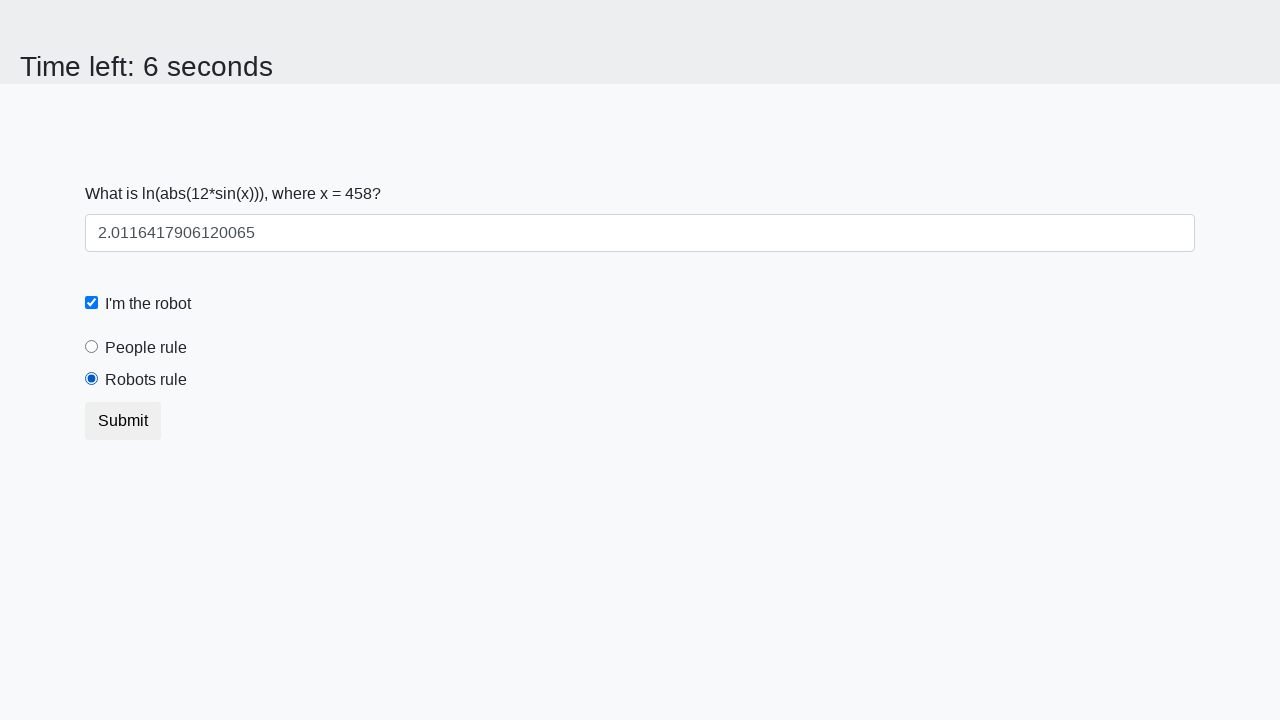

Clicked submit button to submit the form at (123, 421) on button
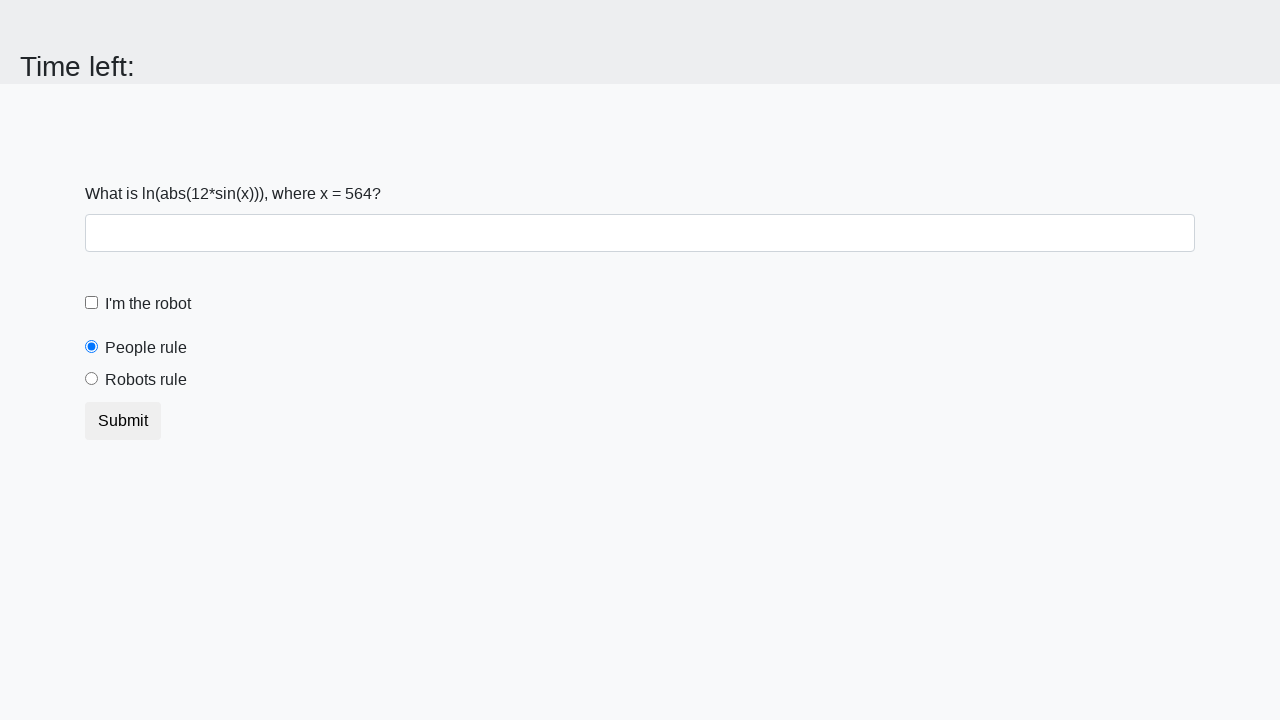

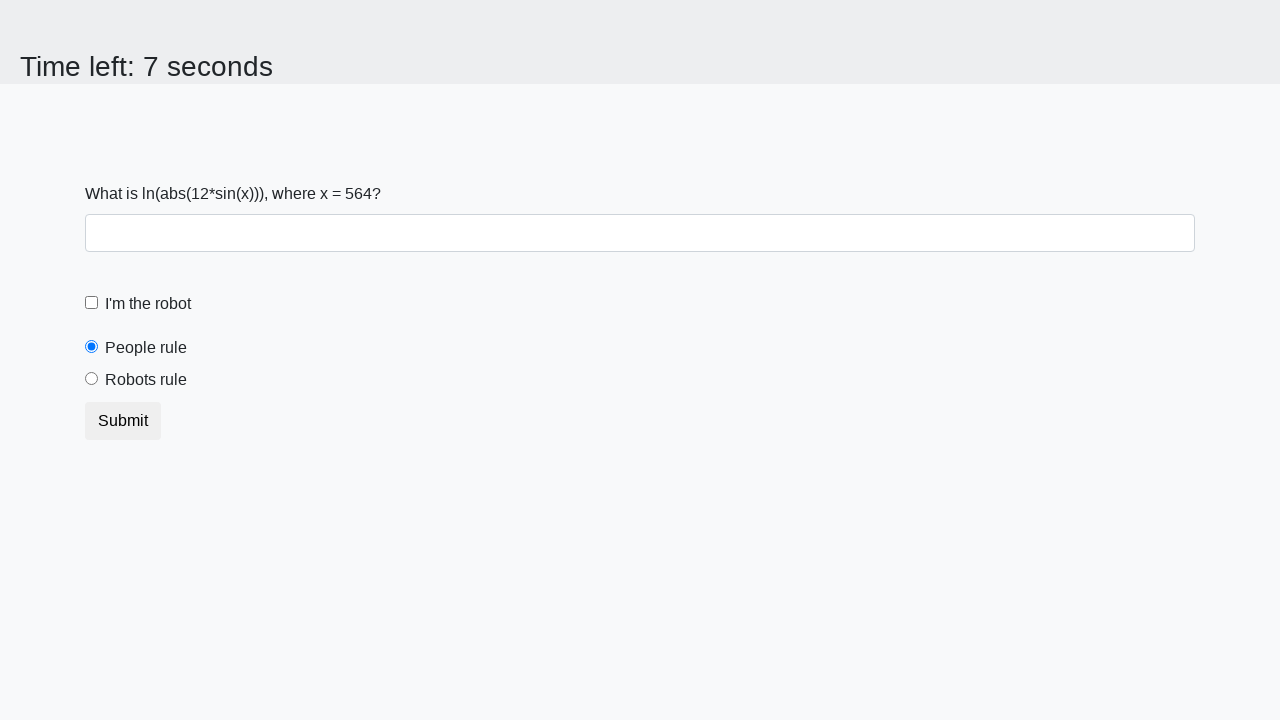